Tests editing an existing cookie value

Starting URL: https://bonigarcia.dev/selenium-webdriver-java/cookies.html

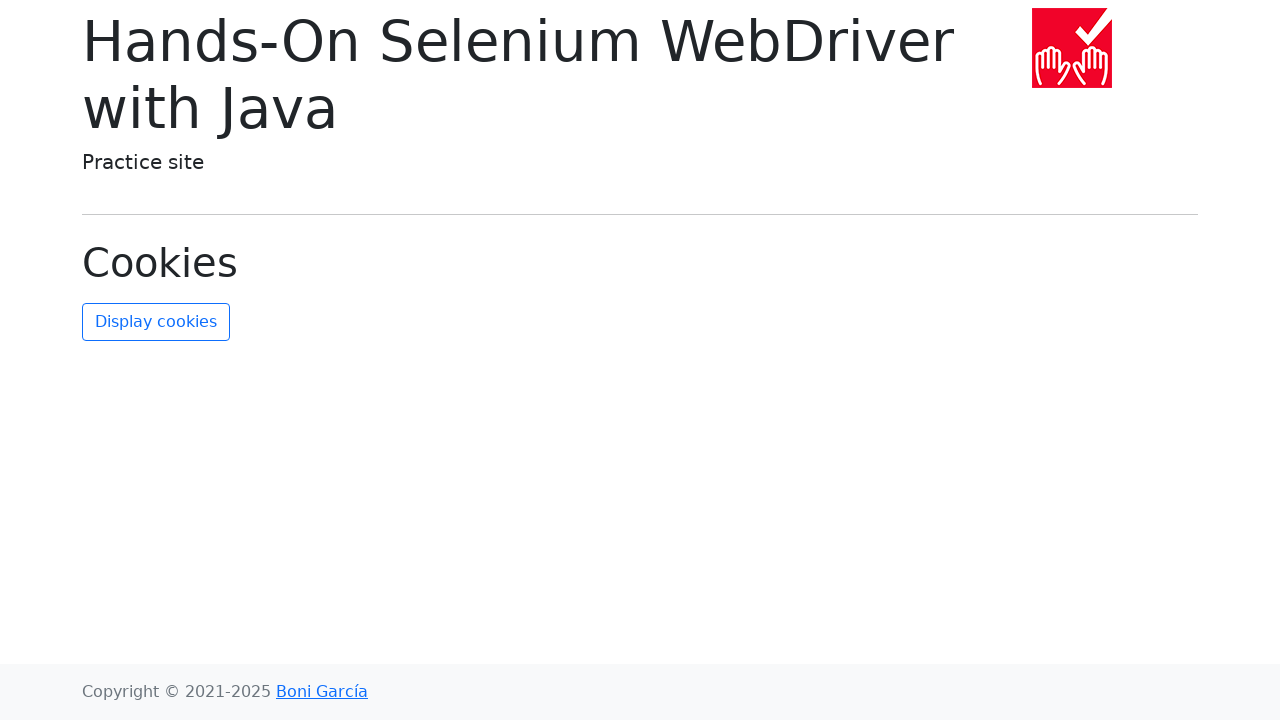

Added/updated username cookie with new-value
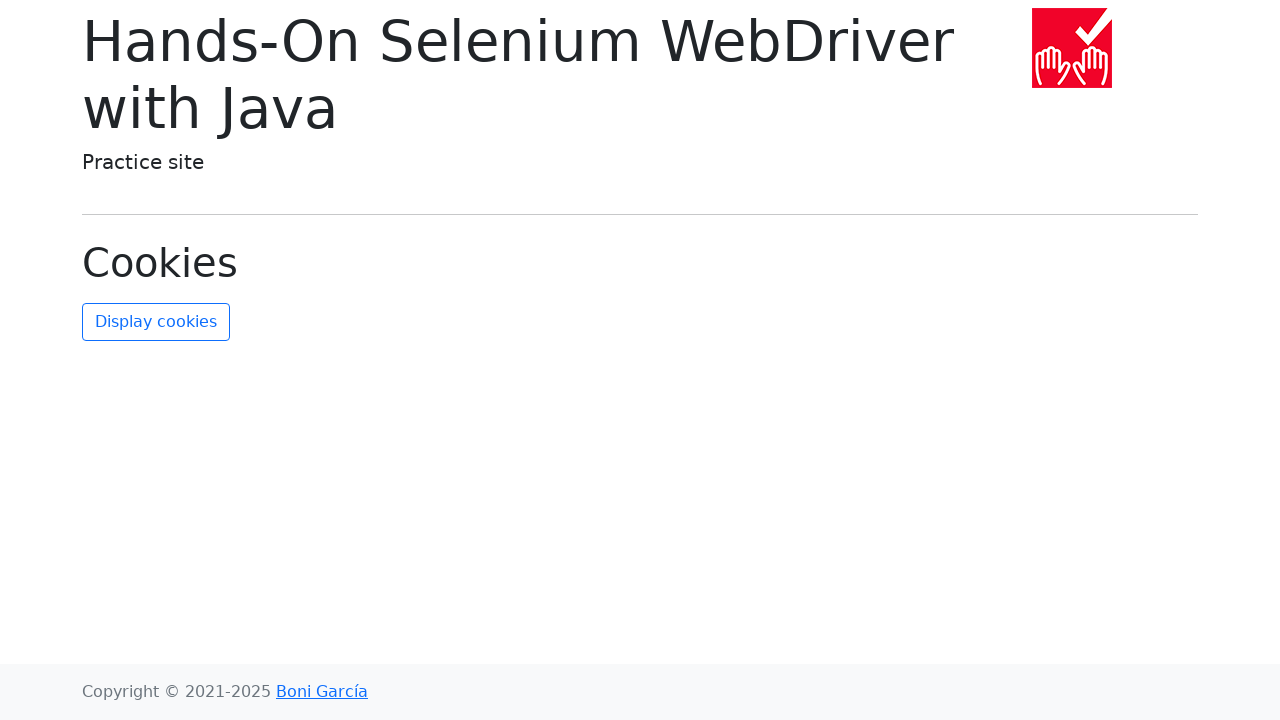

Clicked refresh cookies button at (156, 322) on #refresh-cookies
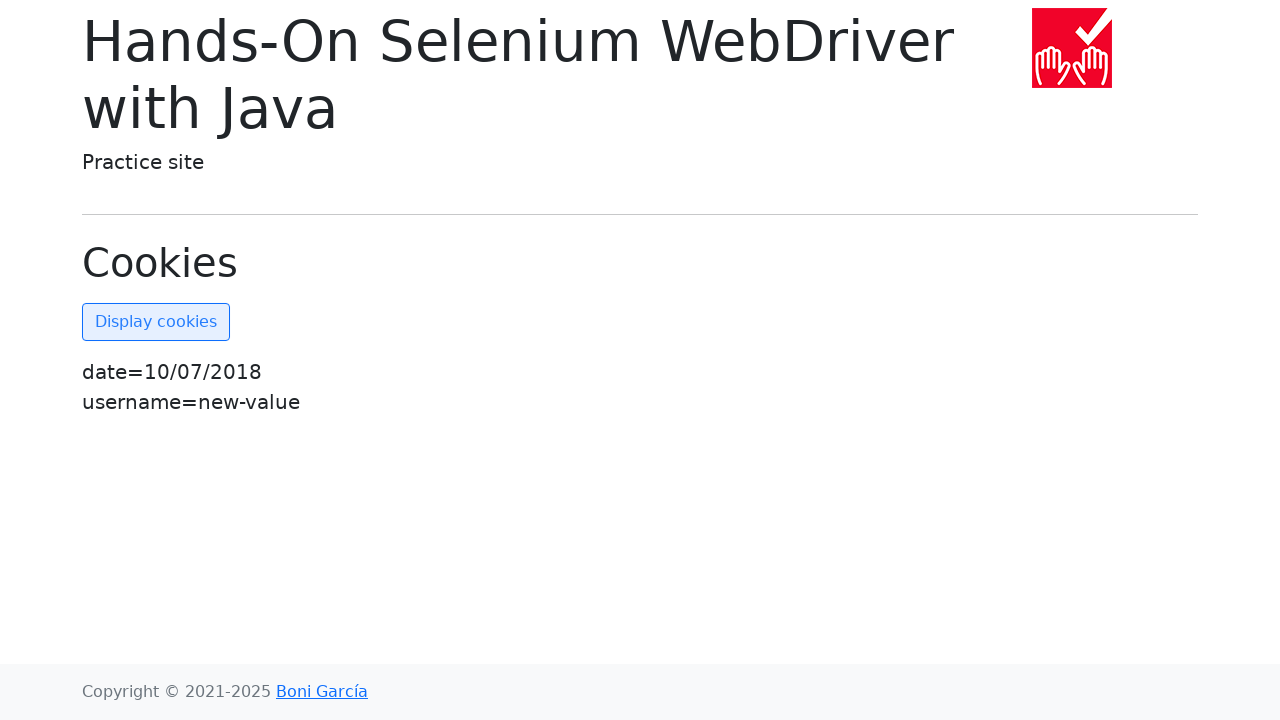

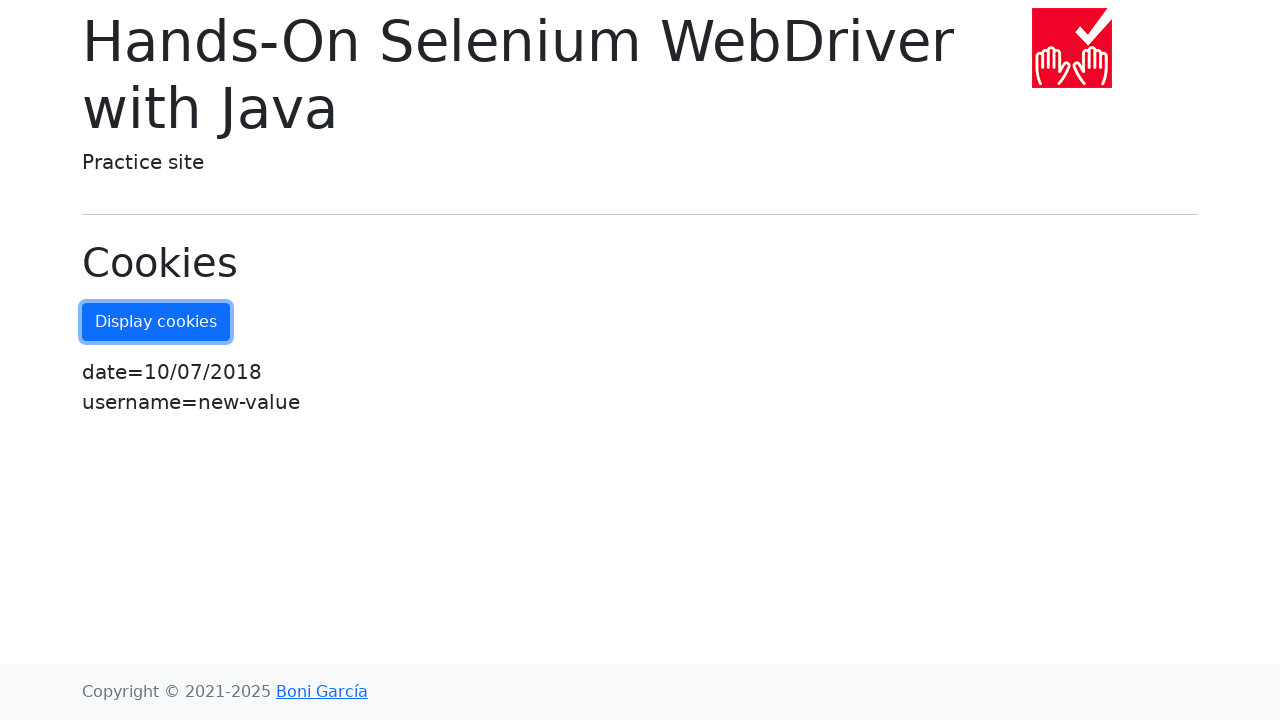